Tests dropdown selection functionality on a registration form by selecting different skill options

Starting URL: https://demo.automationtesting.in/Register.html

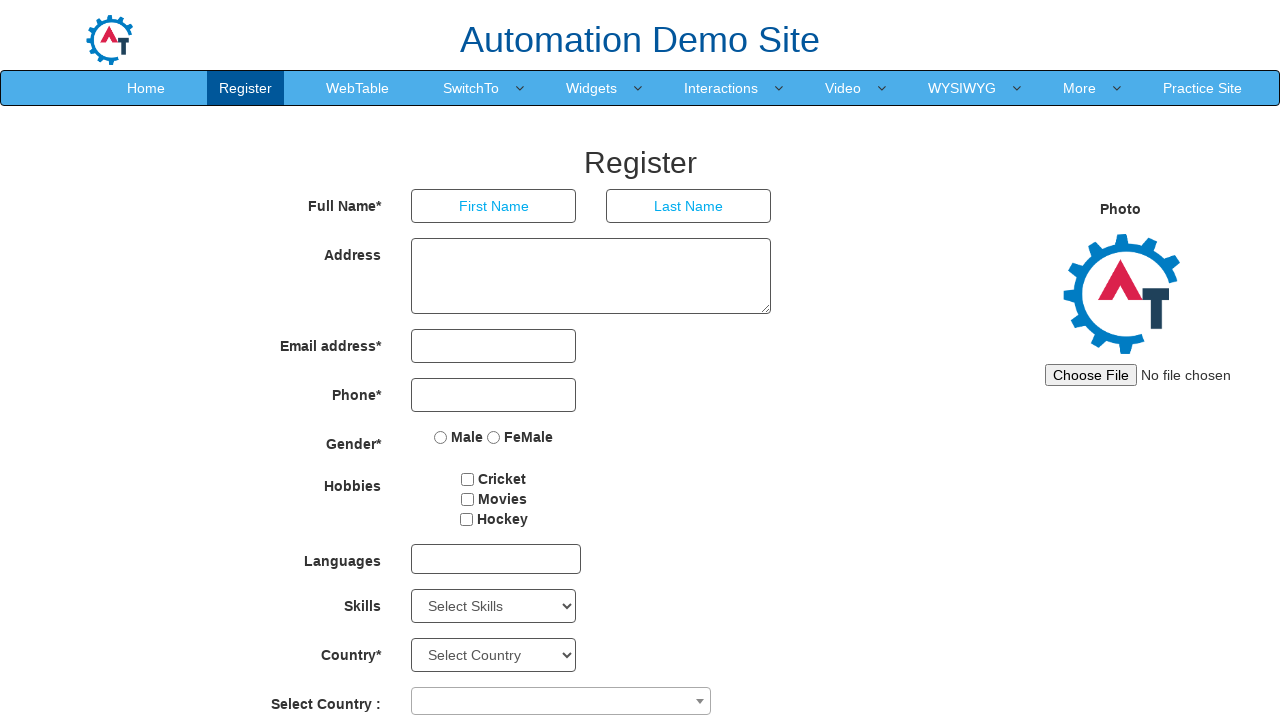

Selected 'Adobe InDesign' from Skills dropdown by value on #Skills
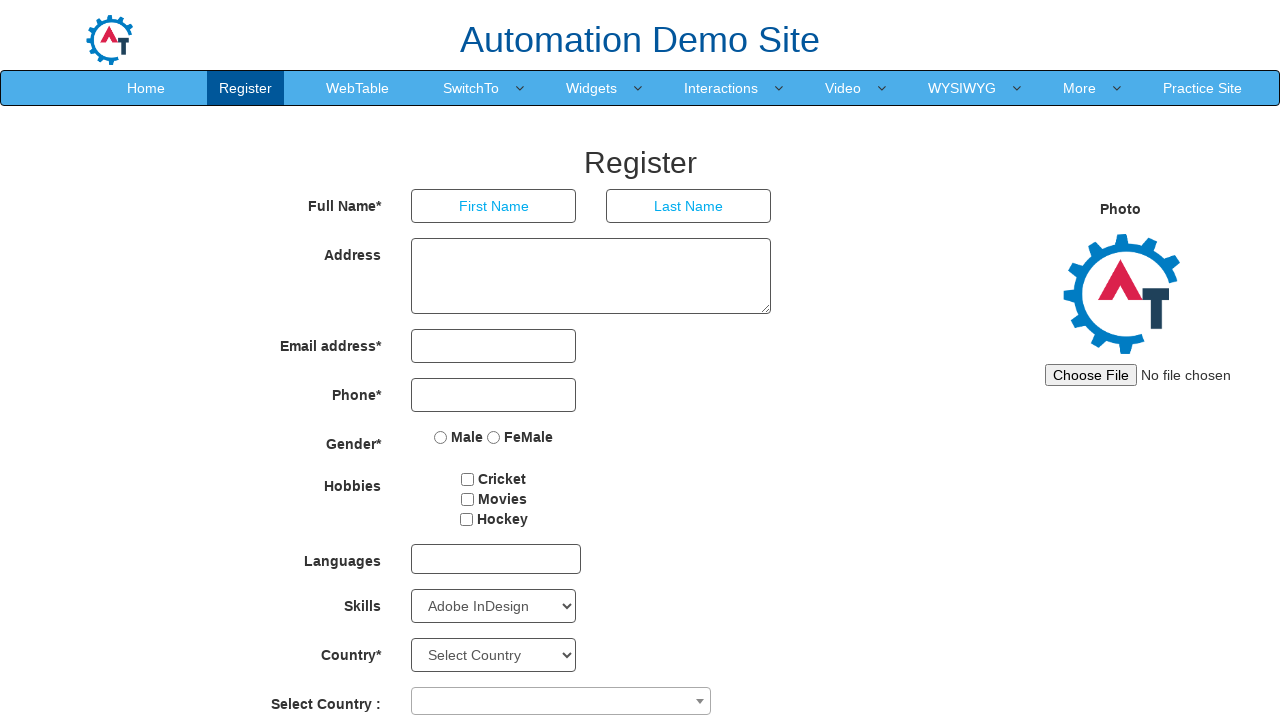

Waited 2000ms for selection to register
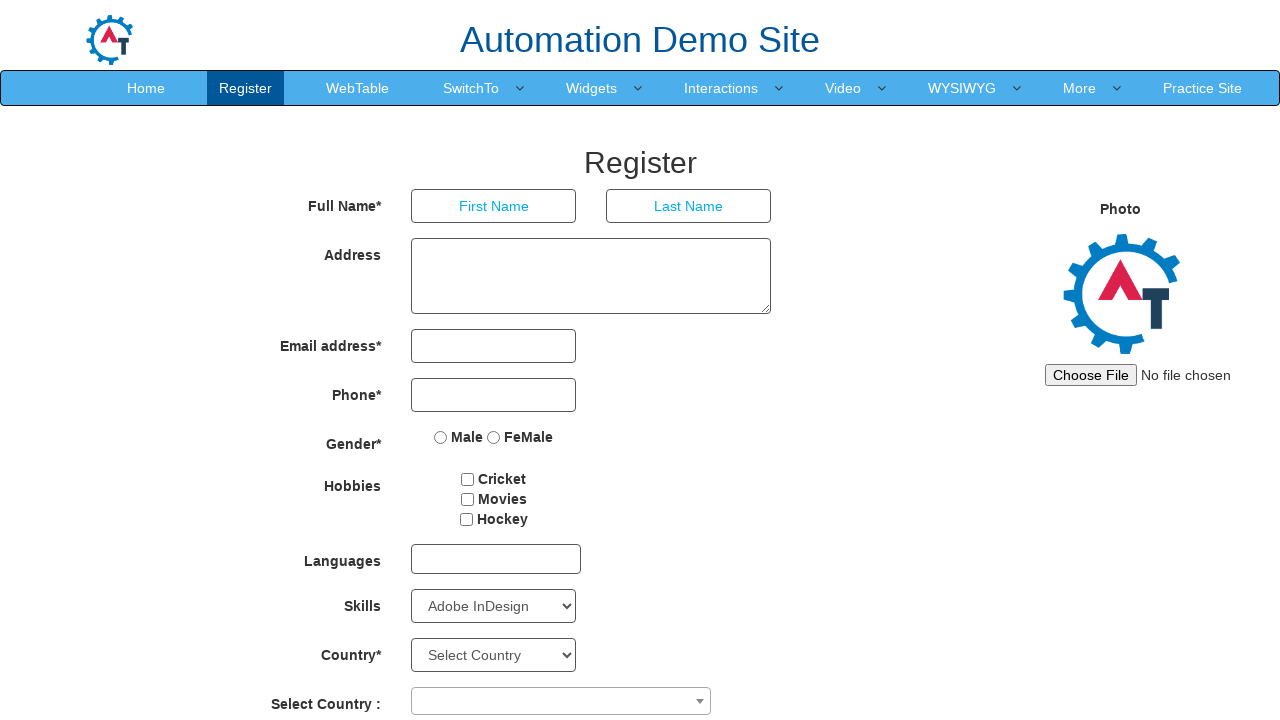

Selected 4th skill option (index 3) from Skills dropdown on #Skills
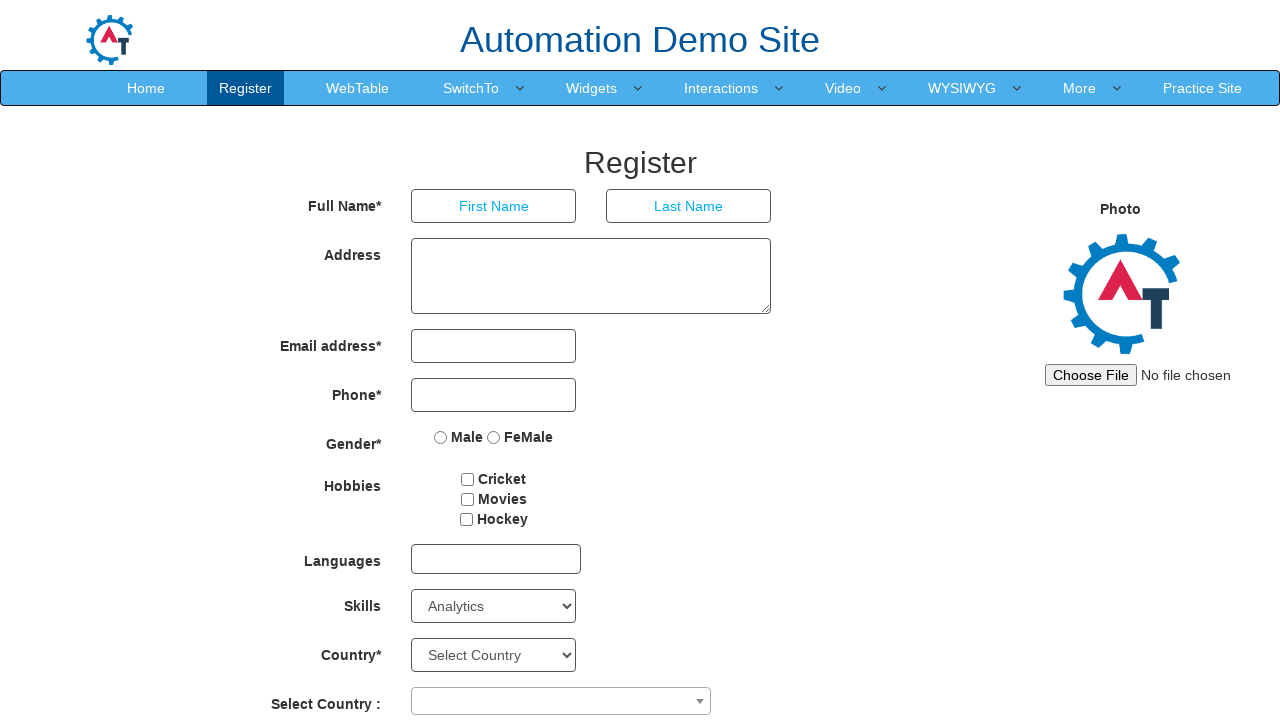

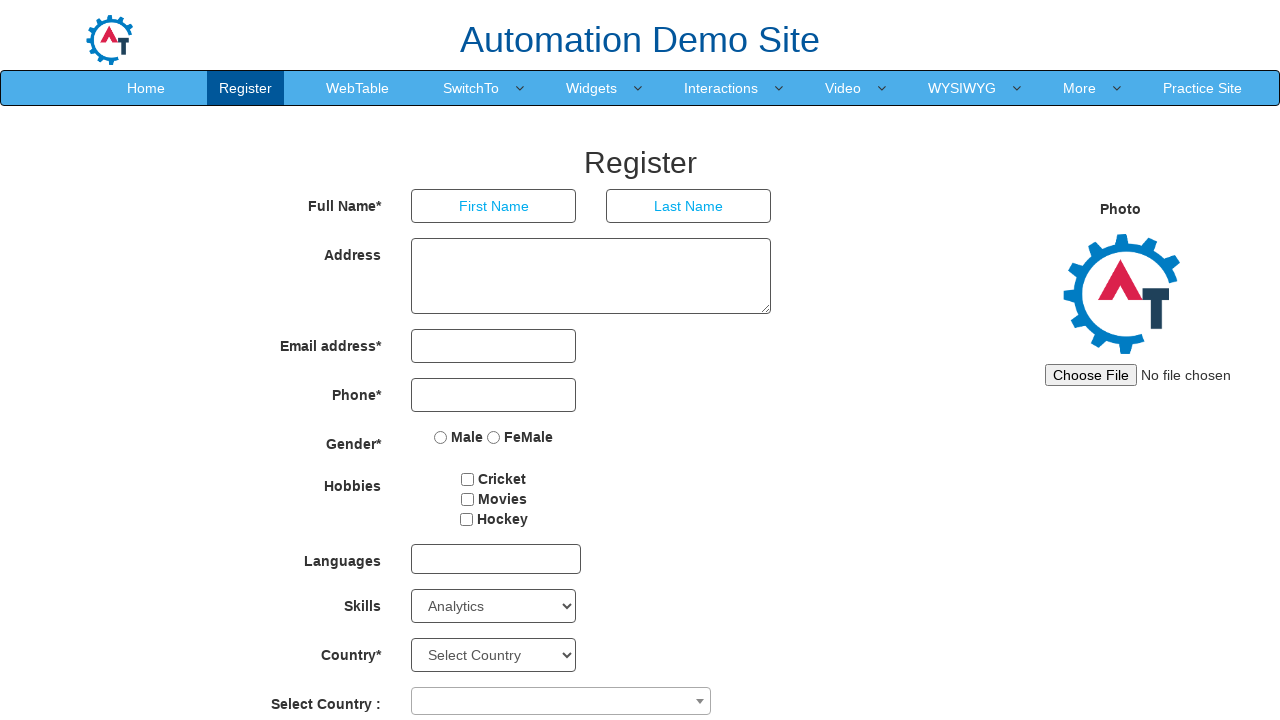